Tests browser navigation methods by navigating to testotomasyonu.com, then to wisequarter.com, and using browser back navigation to return to the original page, verifying page titles and URLs along the way.

Starting URL: https://www.testotomasyonu.com

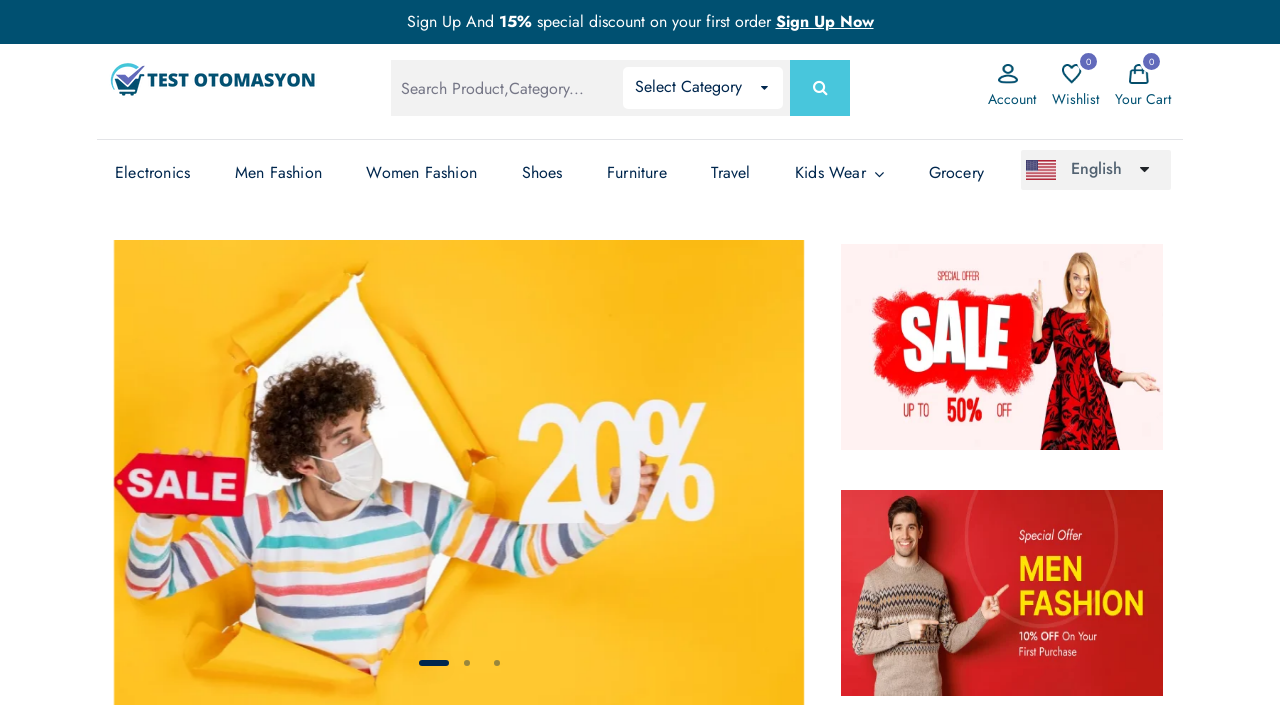

Verified page title contains 'Otomasyon'
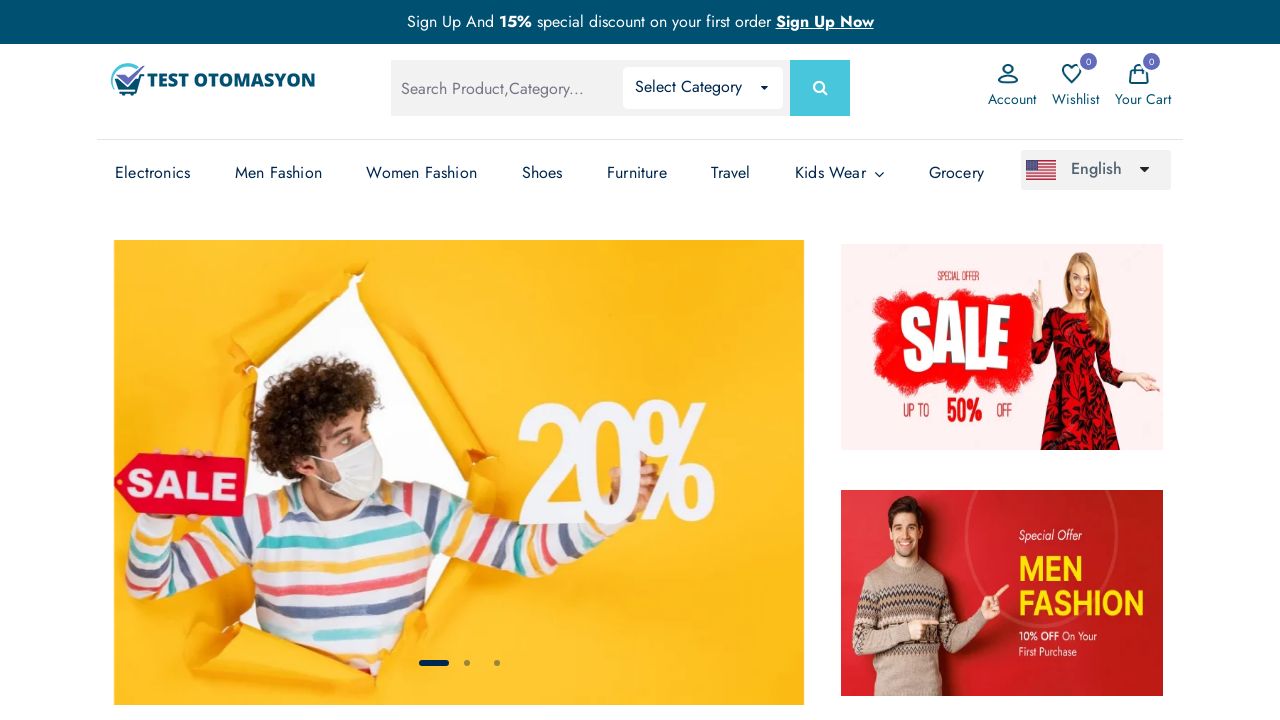

Navigated to https://www.wisequarter.com
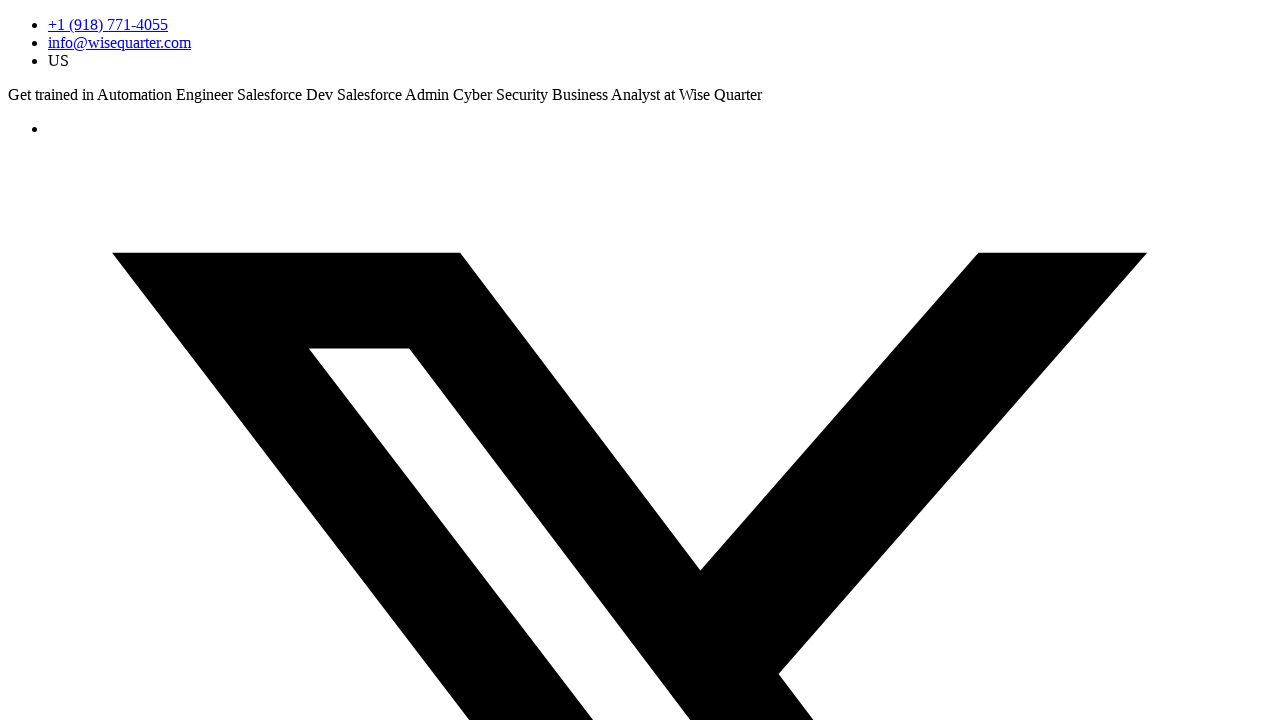

Verified current URL contains 'wisequarter'
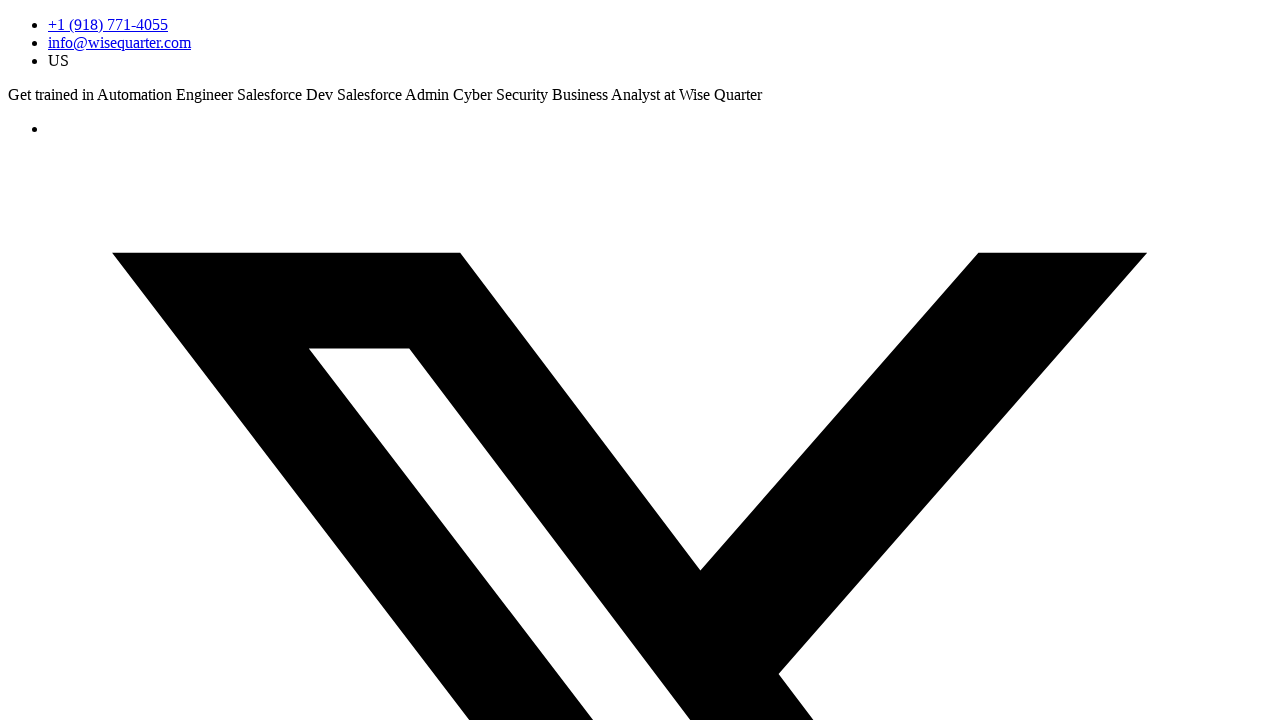

Navigated back using browser back button
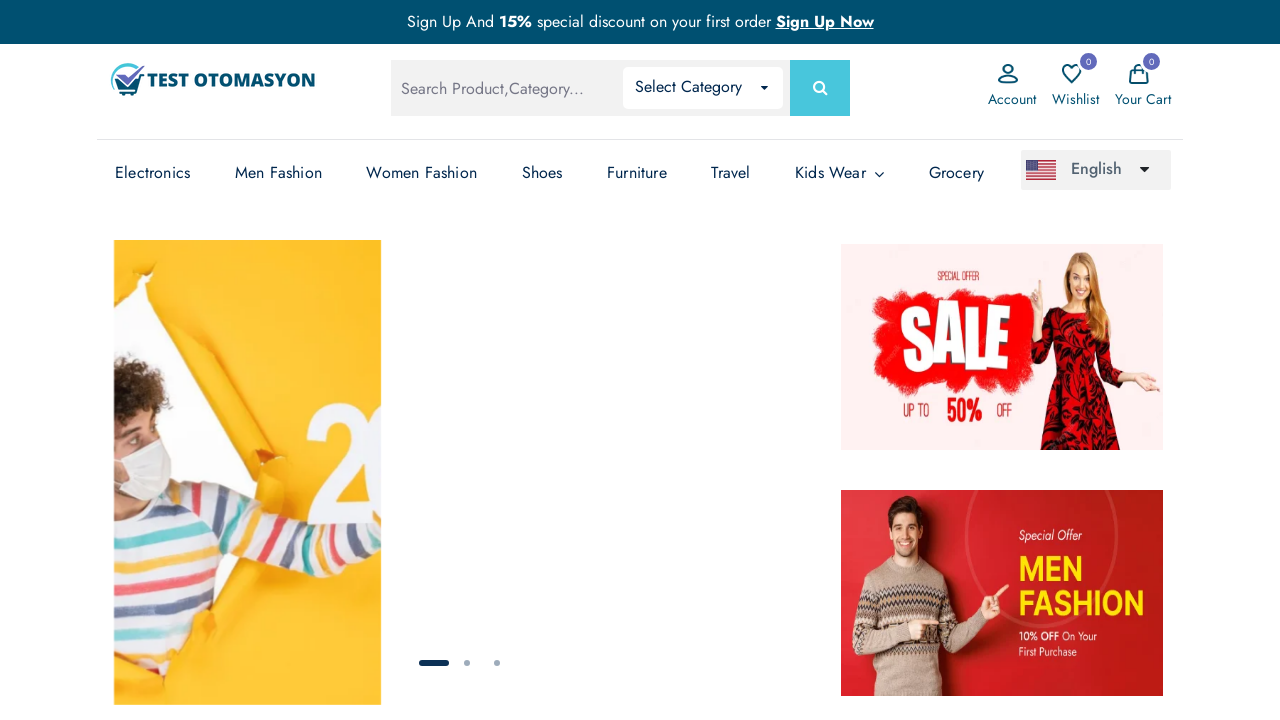

Waited for page load to complete
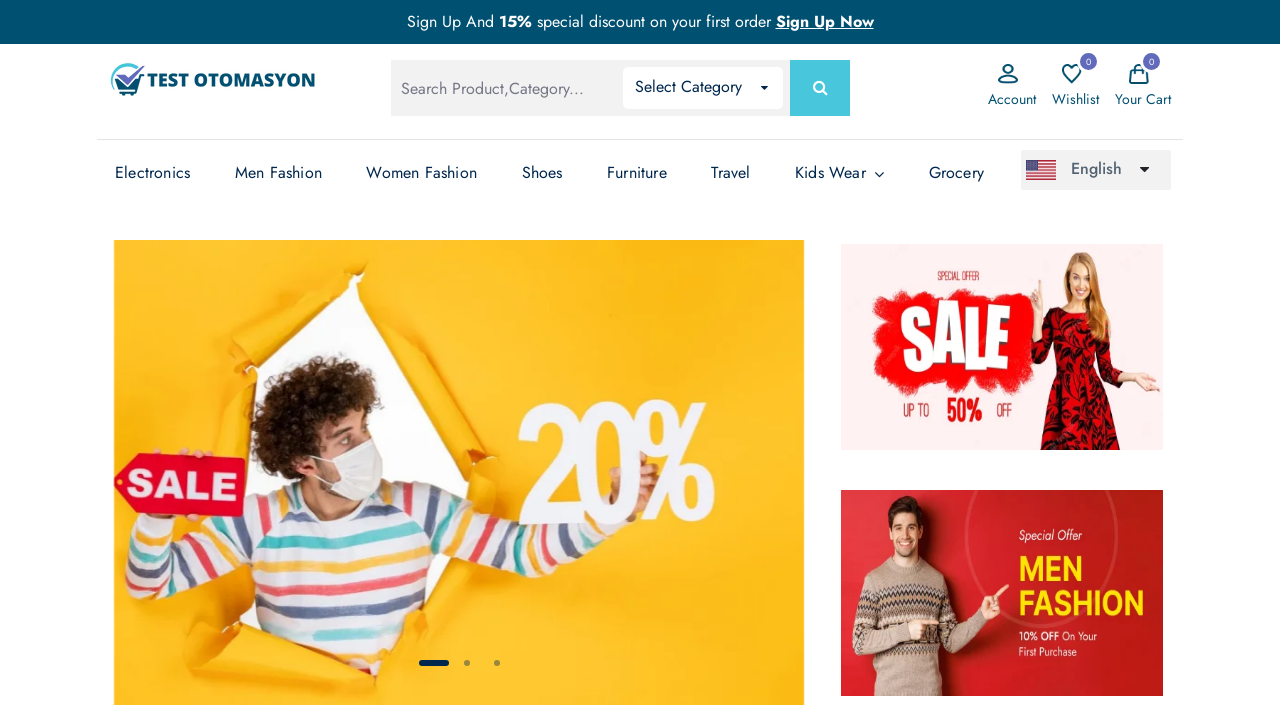

Verified URL contains 'otomasyon' after navigating back
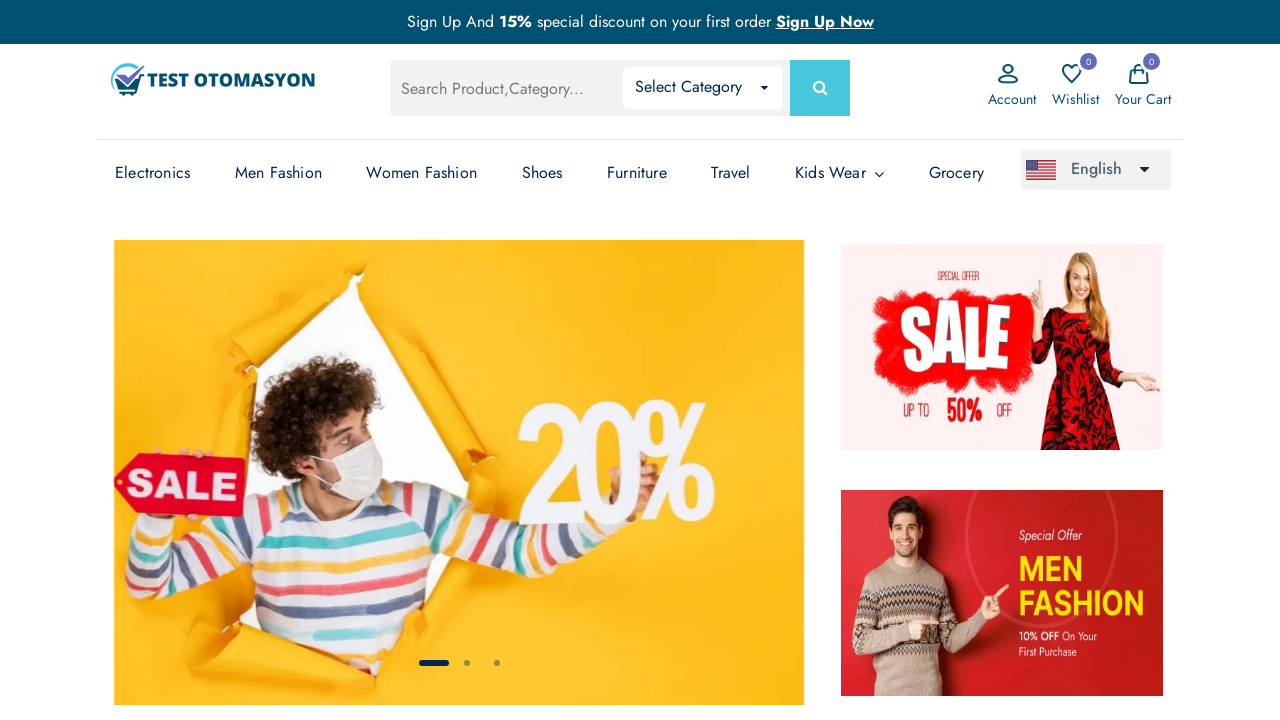

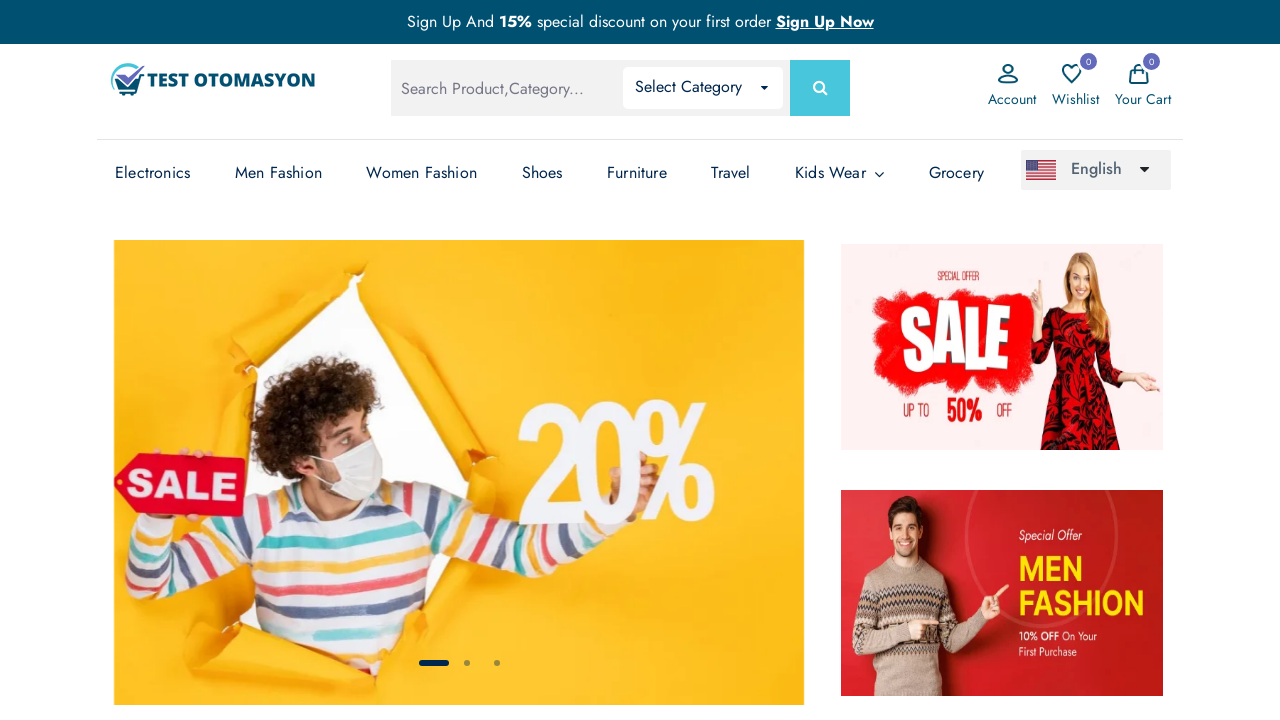